Tests radio button selection functionality by clicking on different radio button options on a form page

Starting URL: https://formy-project.herokuapp.com/radiobutton

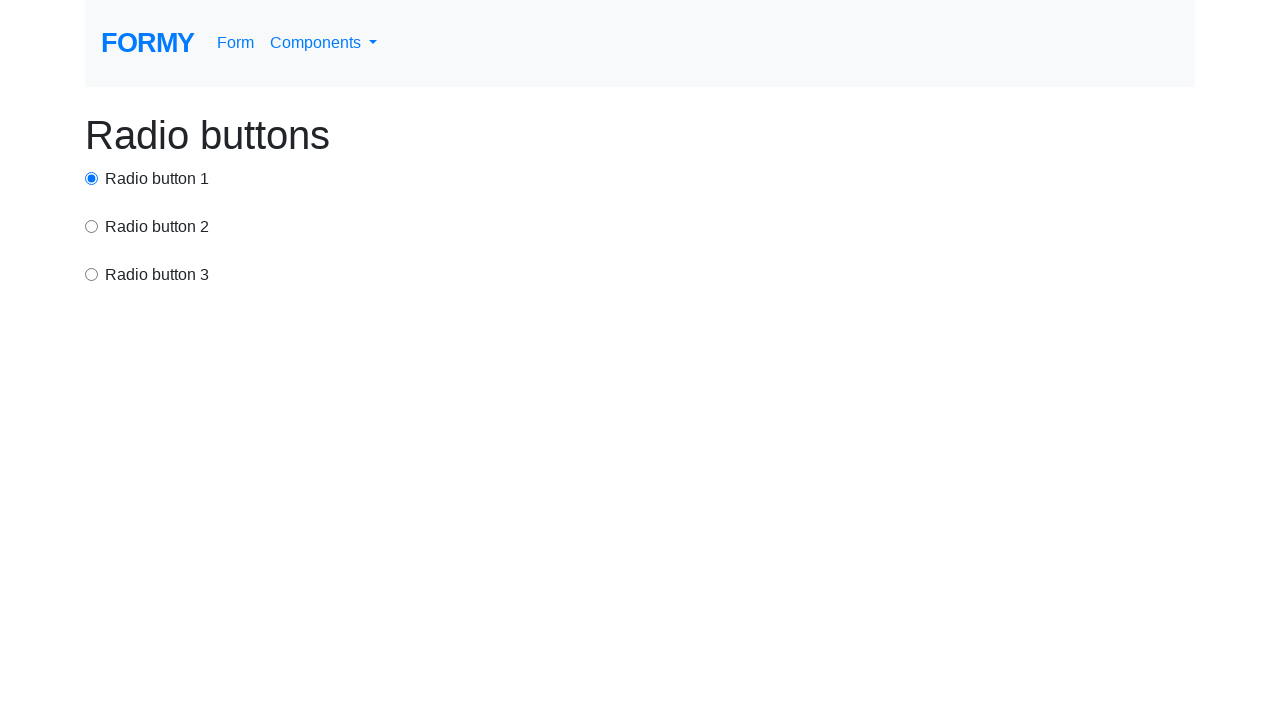

Clicked first radio button option at (92, 178) on #radio-button-1
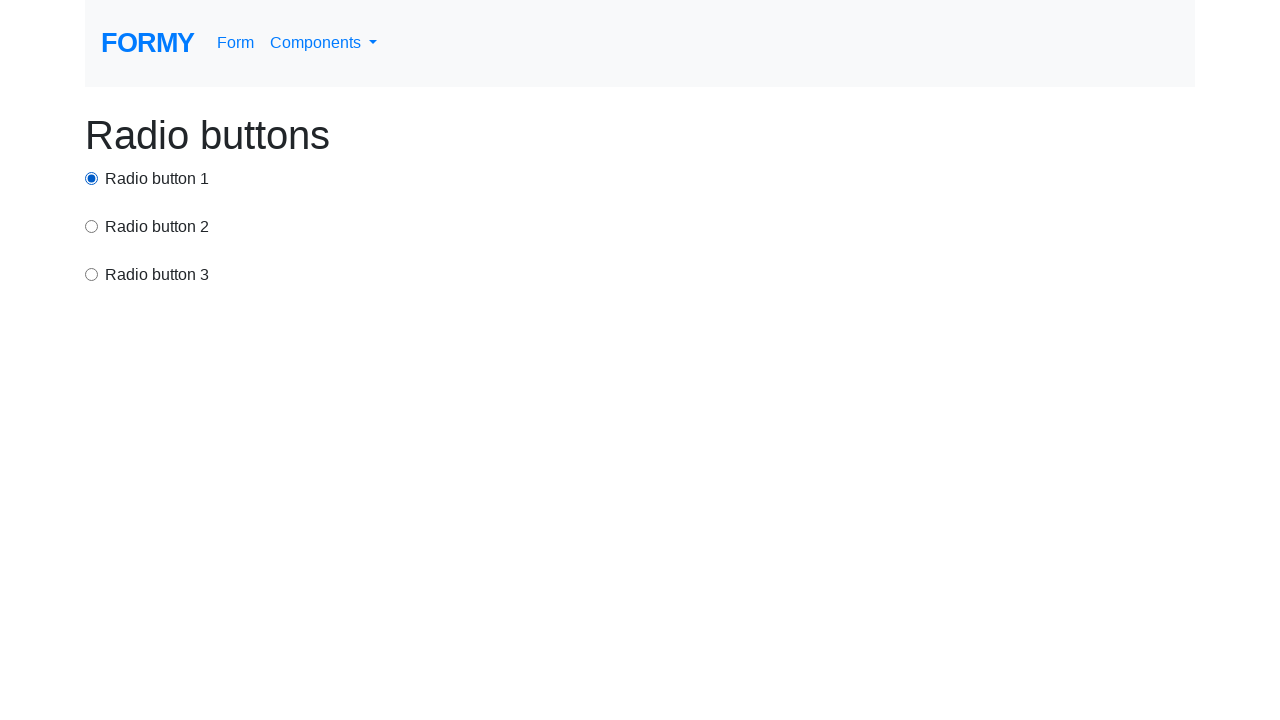

Clicked second radio button option at (92, 226) on input[value='option2']
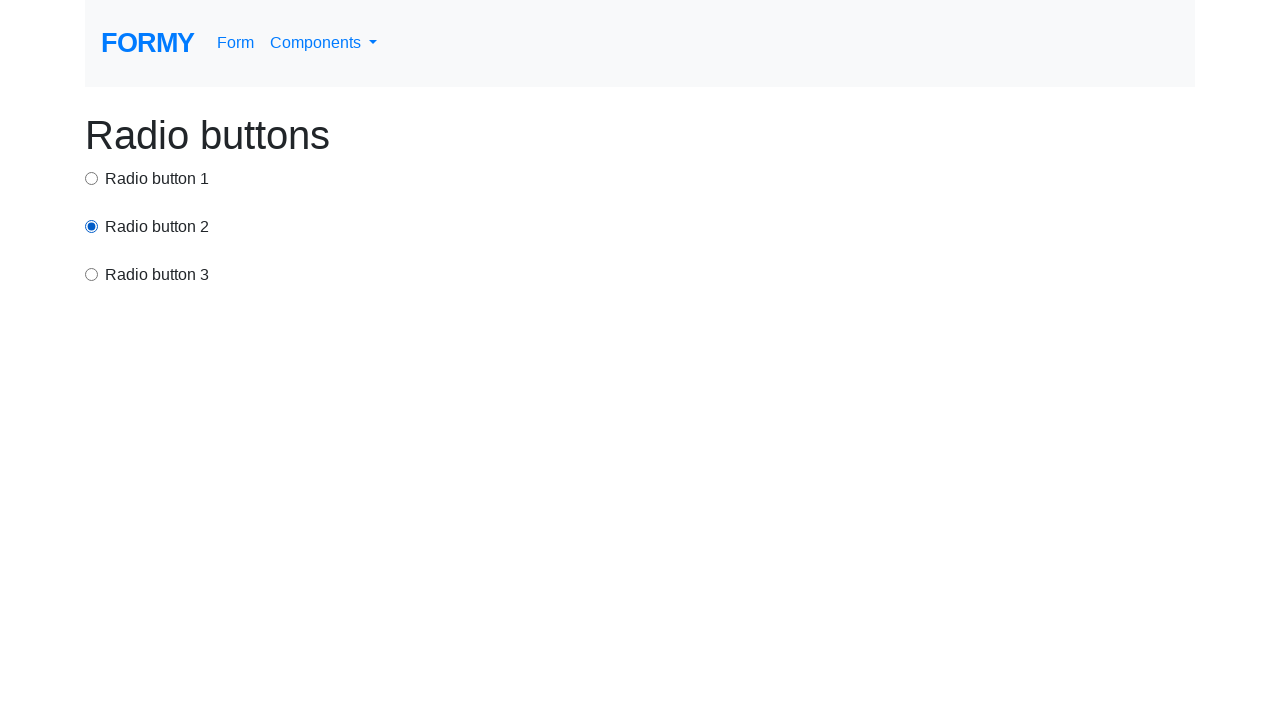

Clicked third radio button option at (92, 274) on xpath=/html/body/div/div[3]/input
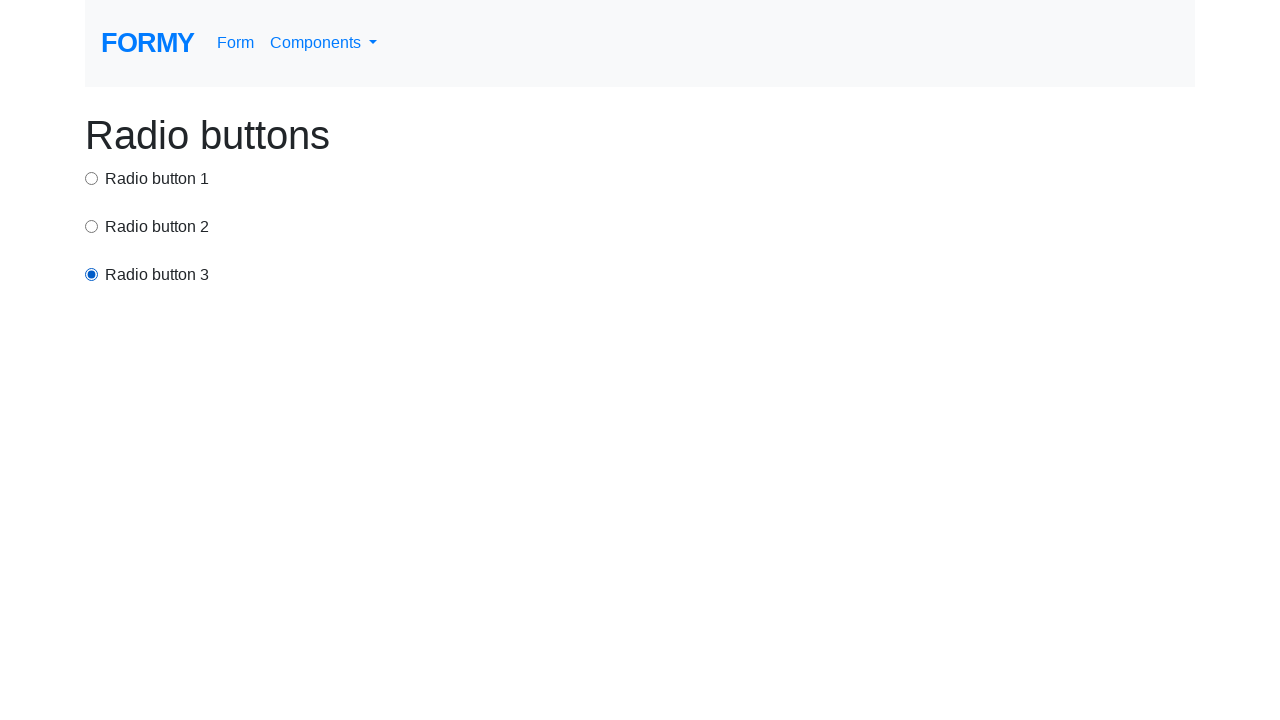

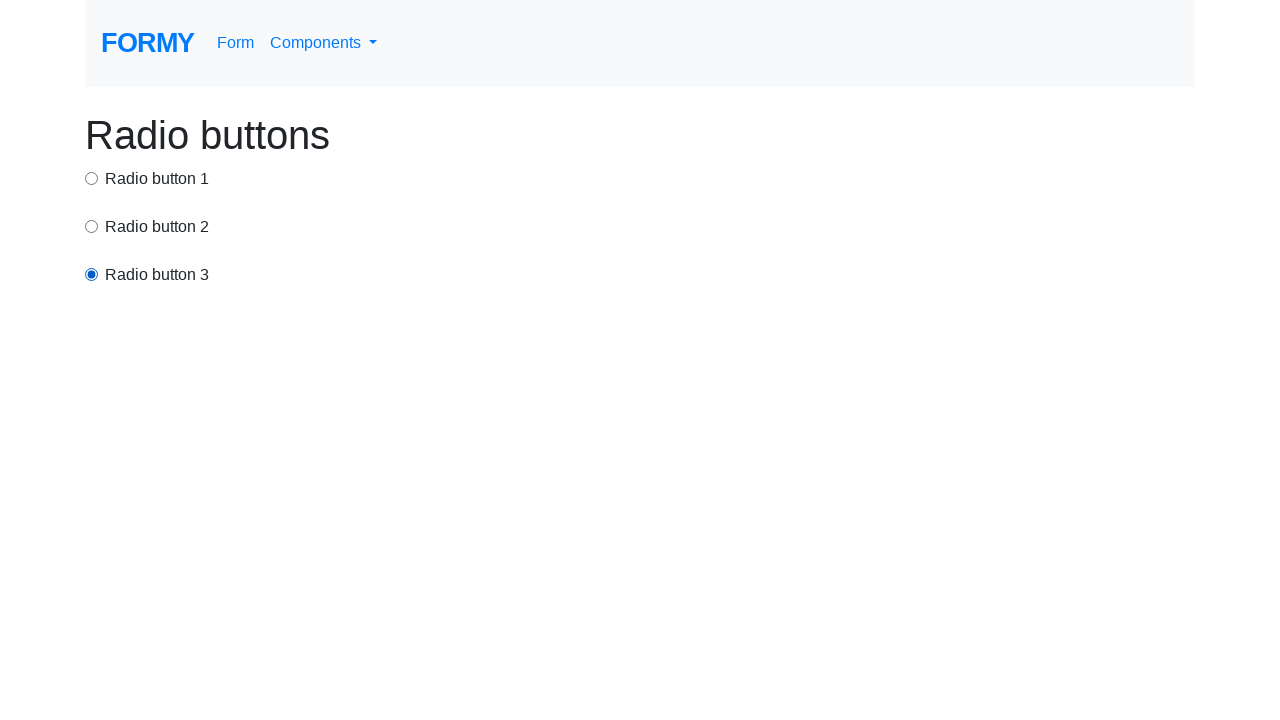